Tests navigation to a contact list application and clicks on the signup button to access the registration page

Starting URL: https://thinking-tester-contact-list.herokuapp.com/

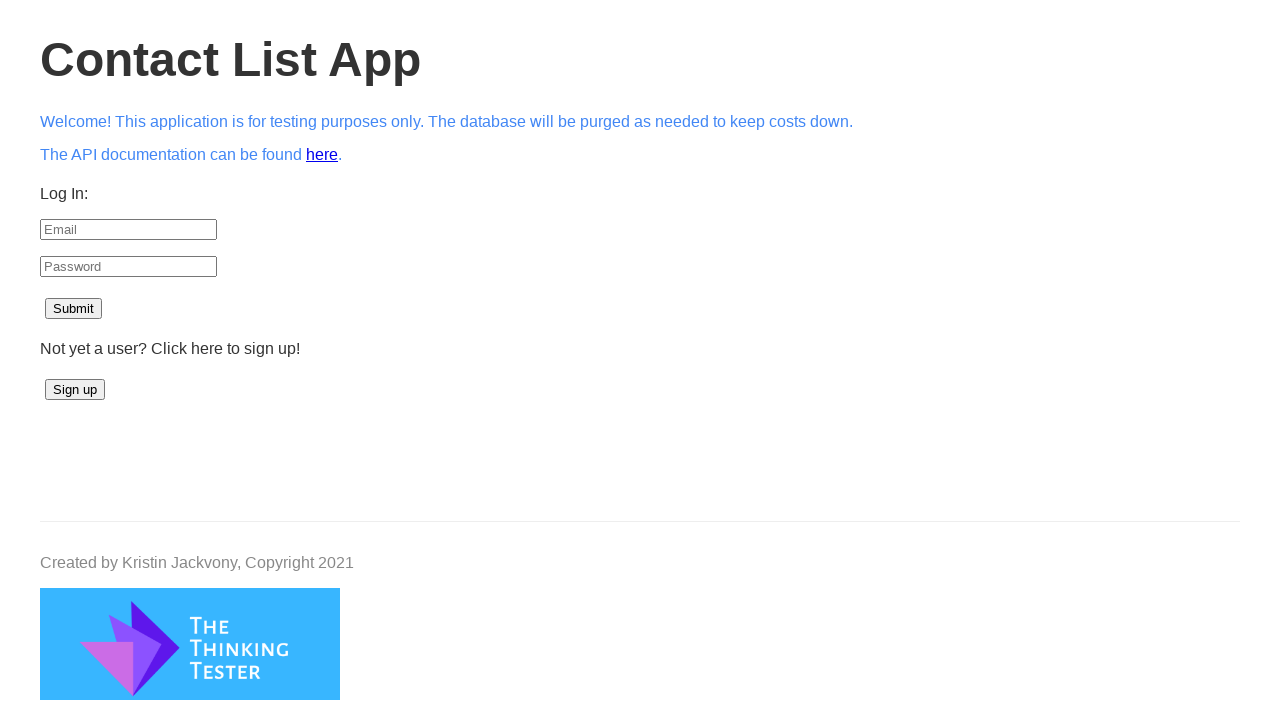

Navigated to contact list application at https://thinking-tester-contact-list.herokuapp.com/
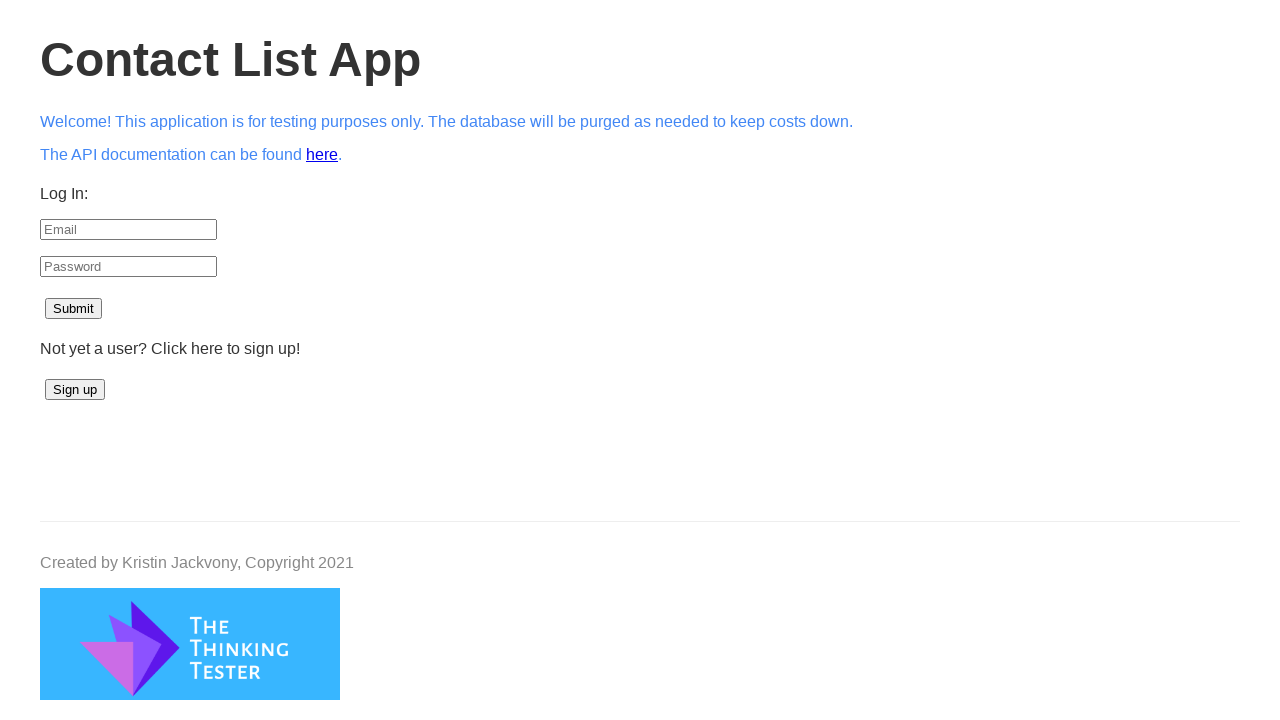

Clicked signup button to access registration page at (75, 390) on #signup
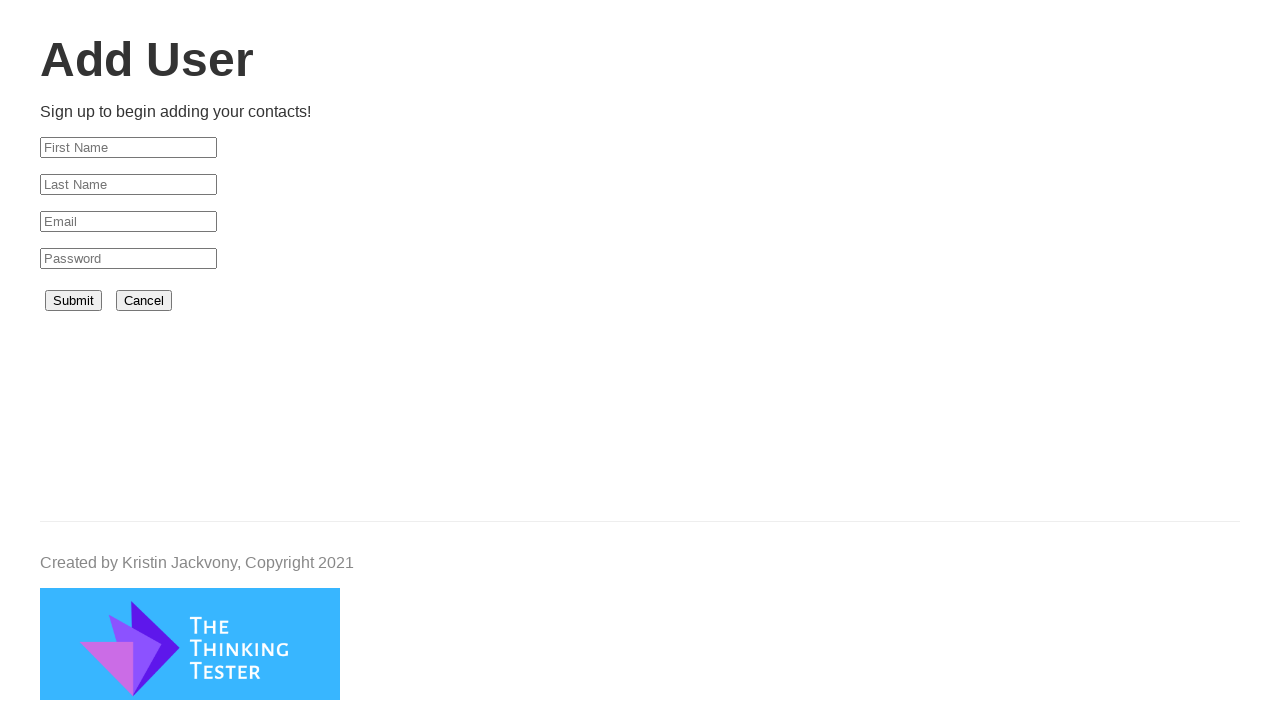

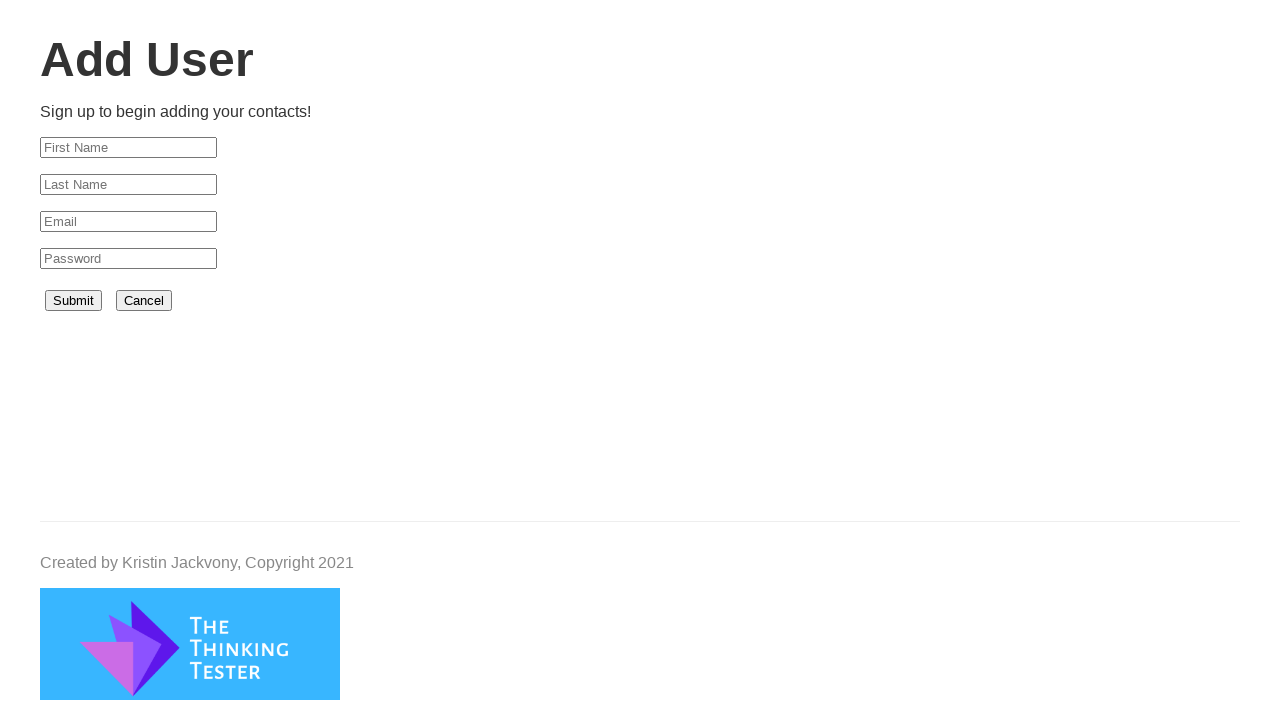